Tests waiting for an element to be present in the DOM after clicking a Start button on a dynamic loading page where the element is rendered after loading.

Starting URL: https://the-internet.herokuapp.com/dynamic_loading/2

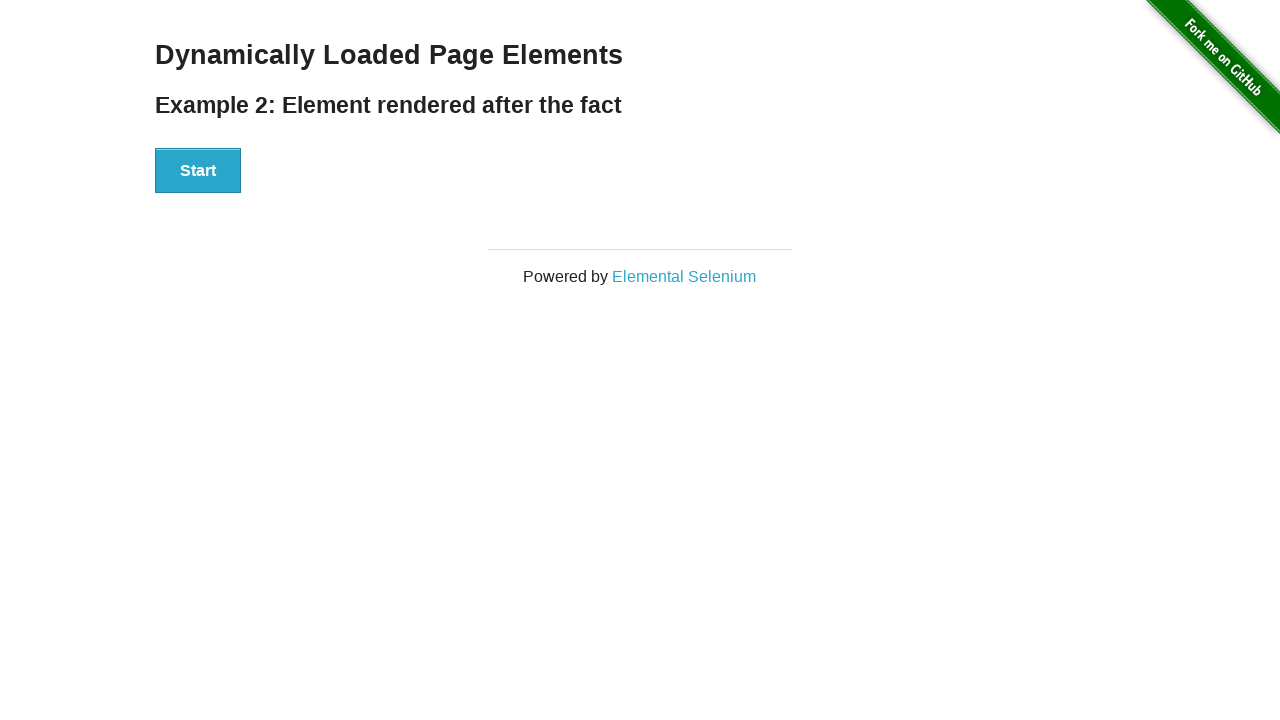

Navigated to dynamic loading page
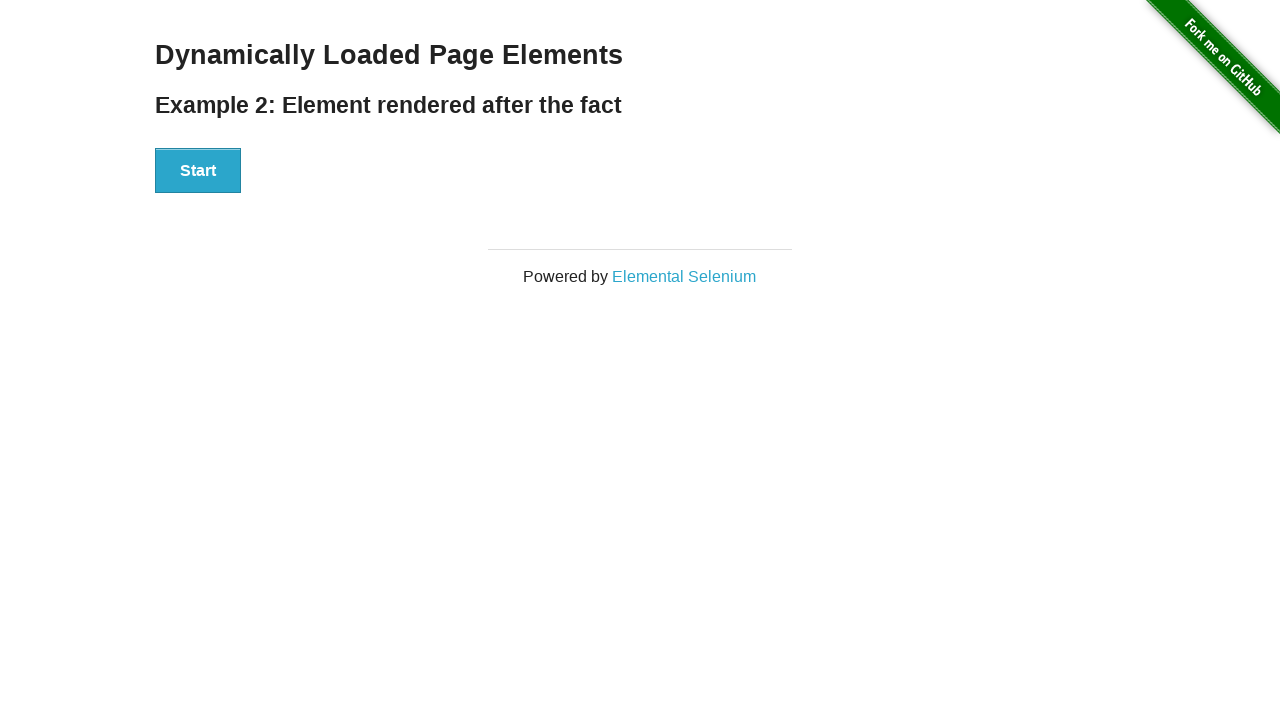

Clicked the Start button to begin dynamic loading at (198, 171) on #start button
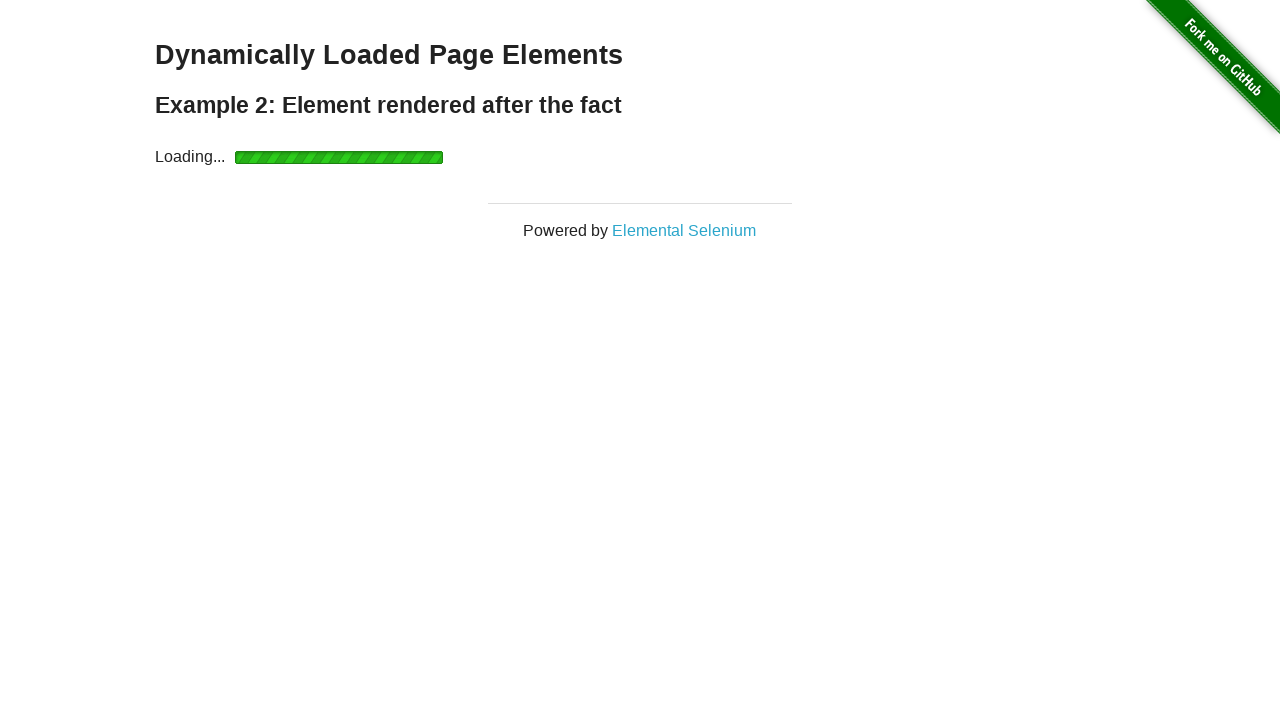

Finish element appeared in the DOM after loading completed
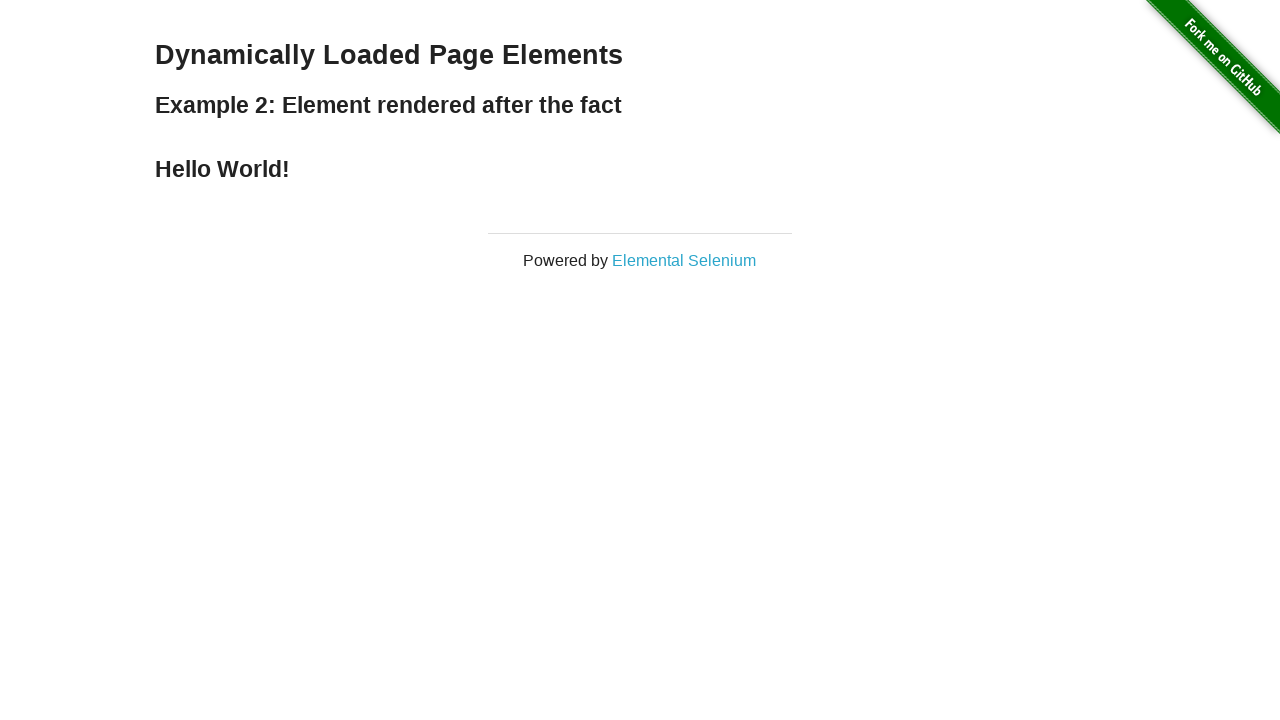

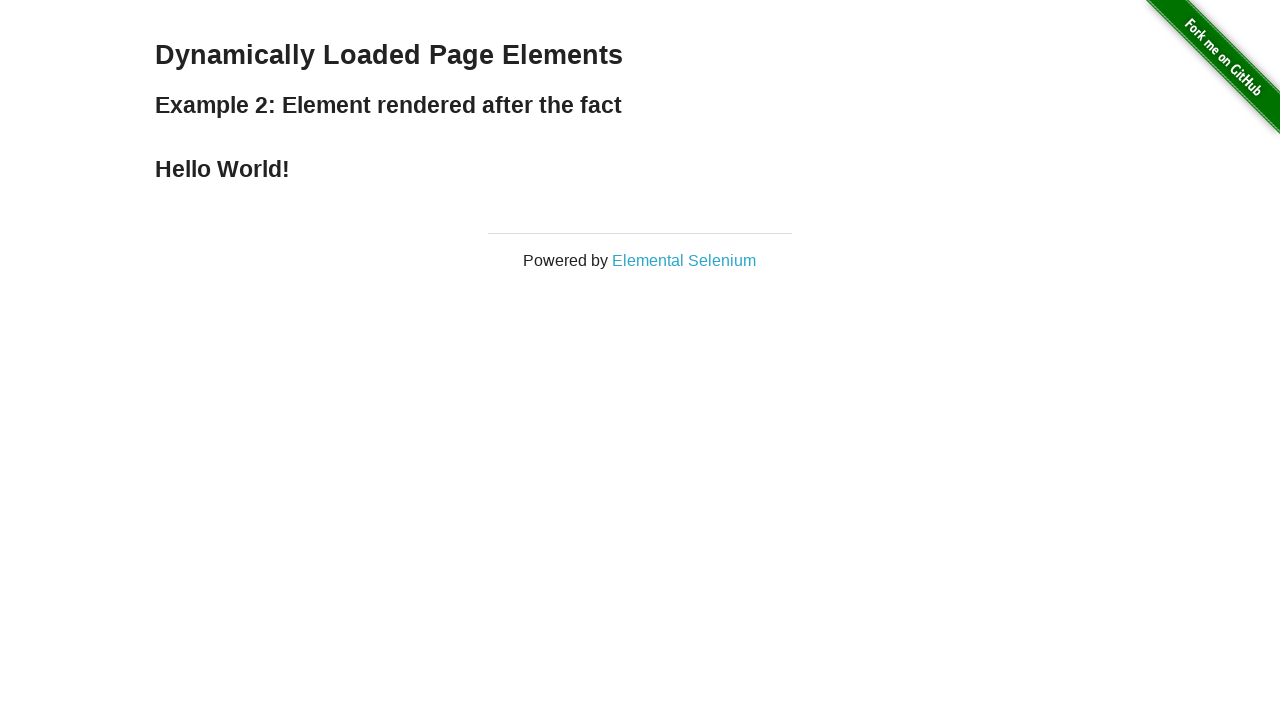